Tests JavaScript prompt alert handling by clicking a button to trigger a JS prompt, entering text into the prompt, accepting it, and verifying the result text is displayed correctly.

Starting URL: https://practice.cydeo.com/javascript_alerts

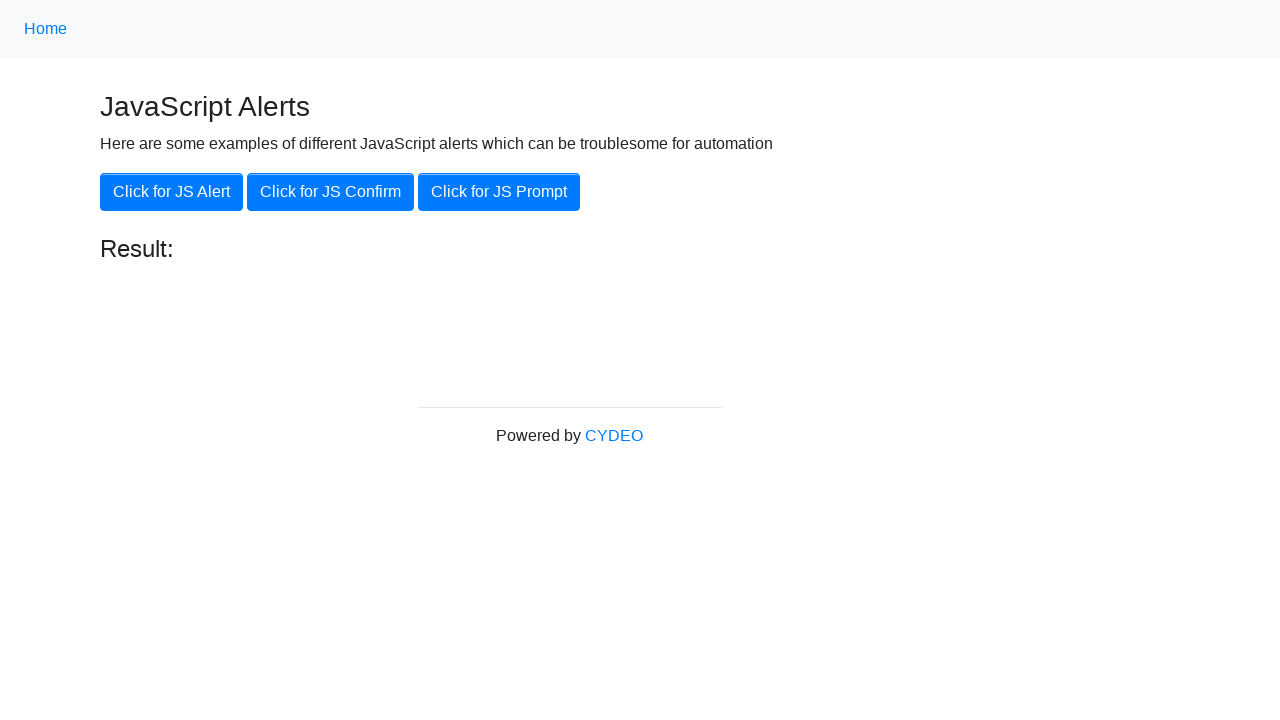

Set up dialog handler to accept prompt with text 'hello'
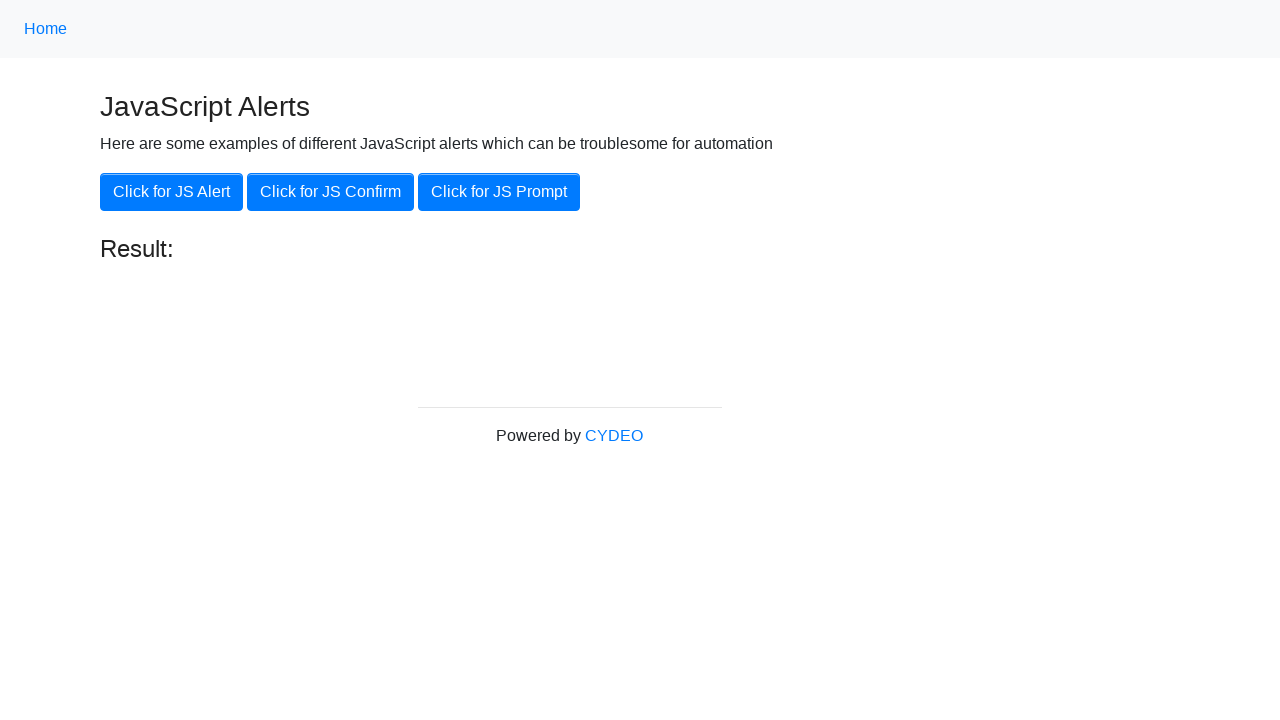

Clicked 'Click for JS Prompt' button to trigger JavaScript prompt at (499, 192) on xpath=//button[.='Click for JS Prompt']
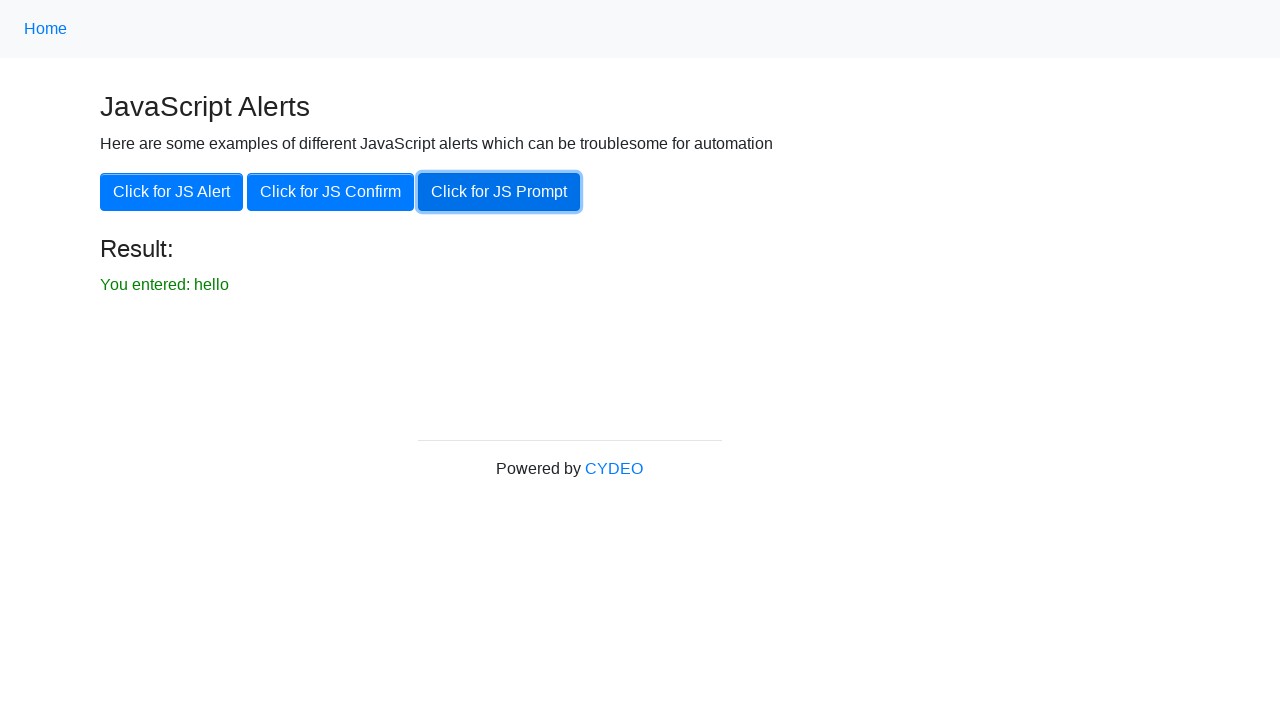

Result element loaded on the page
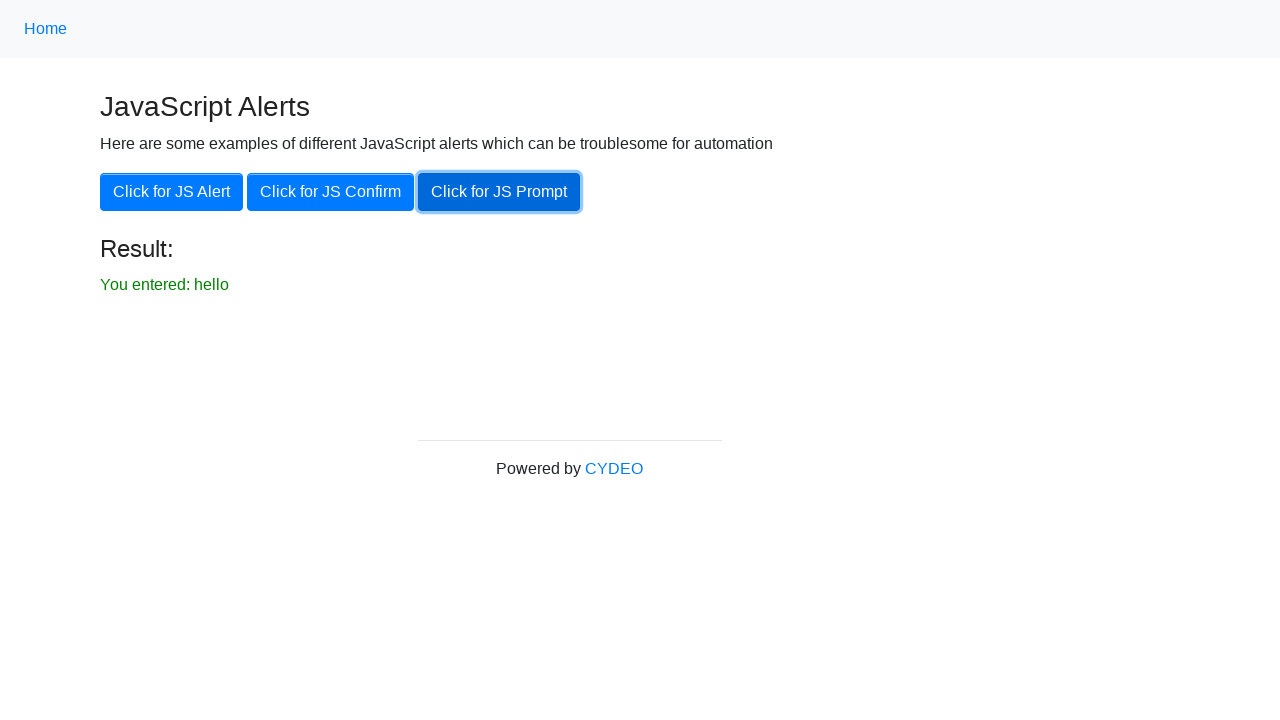

Retrieved result text from #result element
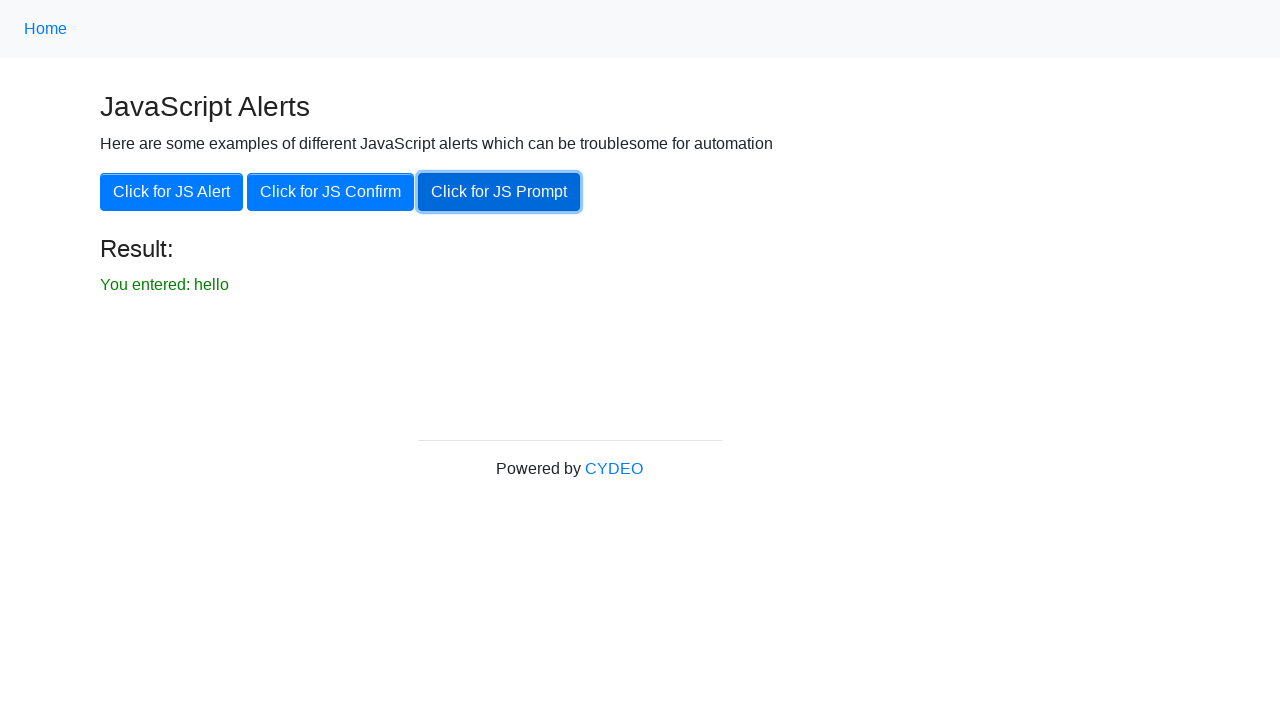

Verified result text matches expected value 'You entered: hello'
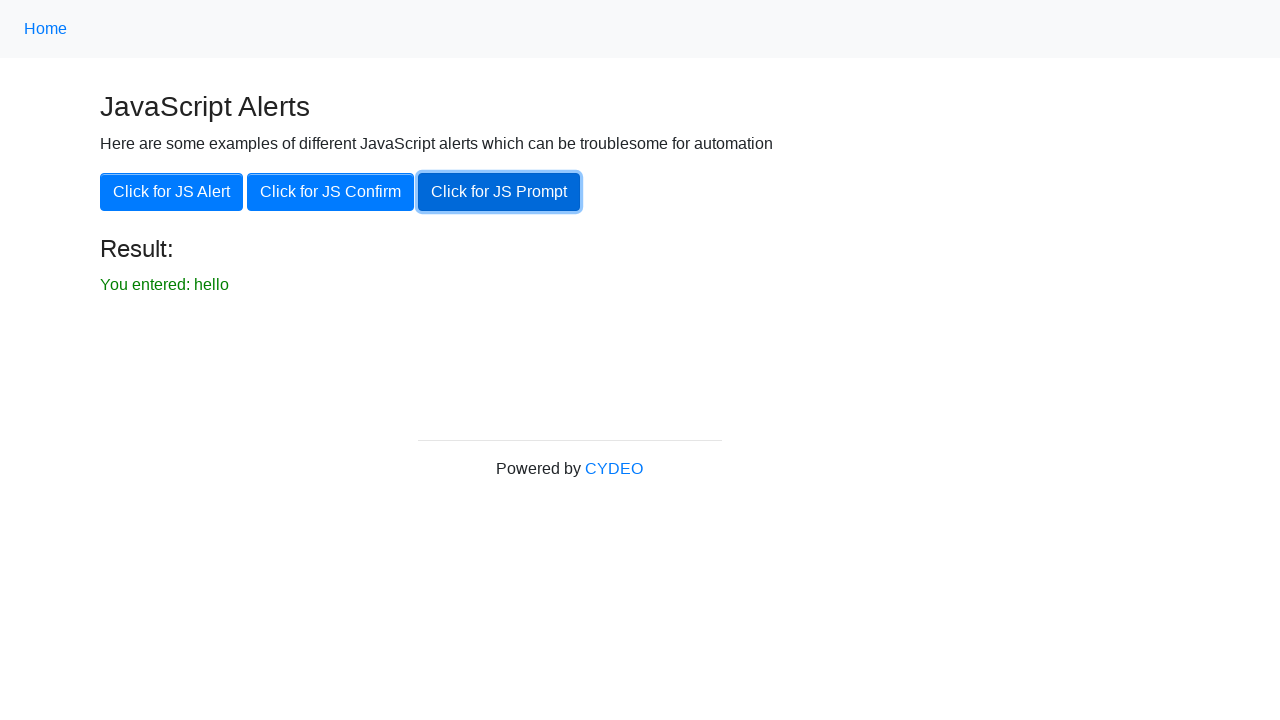

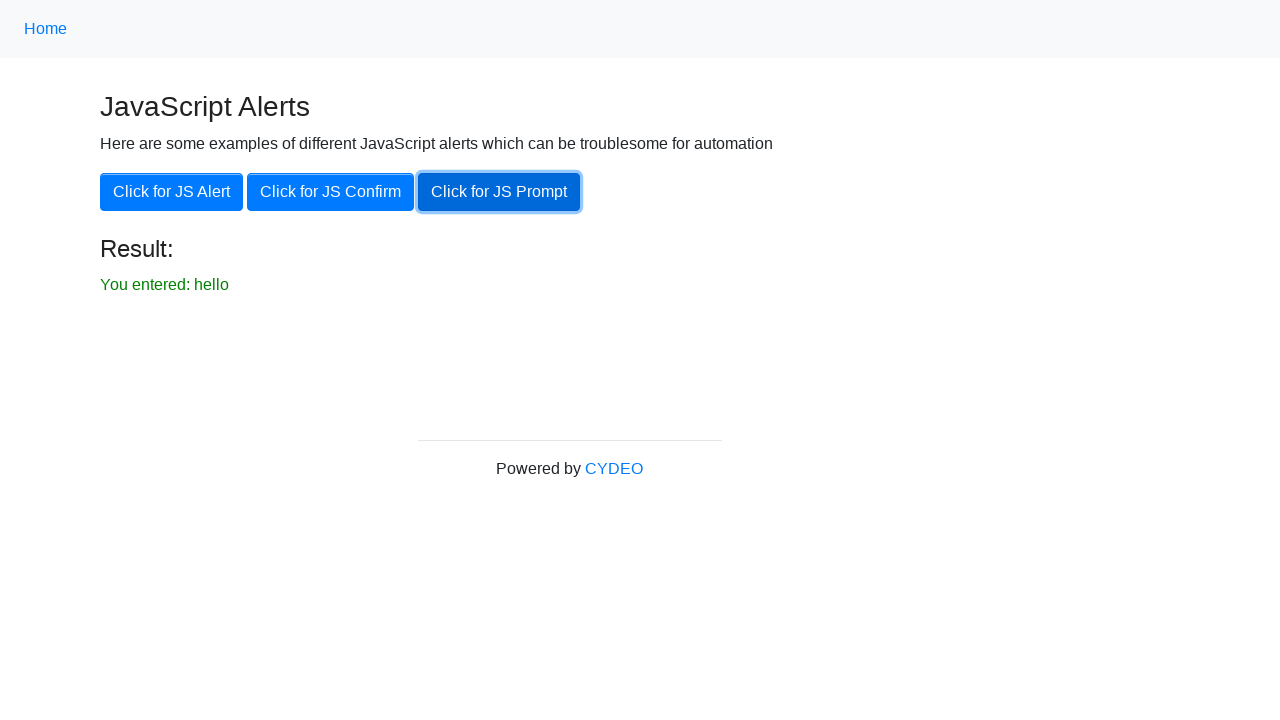